Automates a math quiz by reading a value from the page, calculating the mathematical function log(|12*sin(x)|), entering the answer, checking a checkbox, selecting a radio button, and submitting the form.

Starting URL: https://suninjuly.github.io/math.html

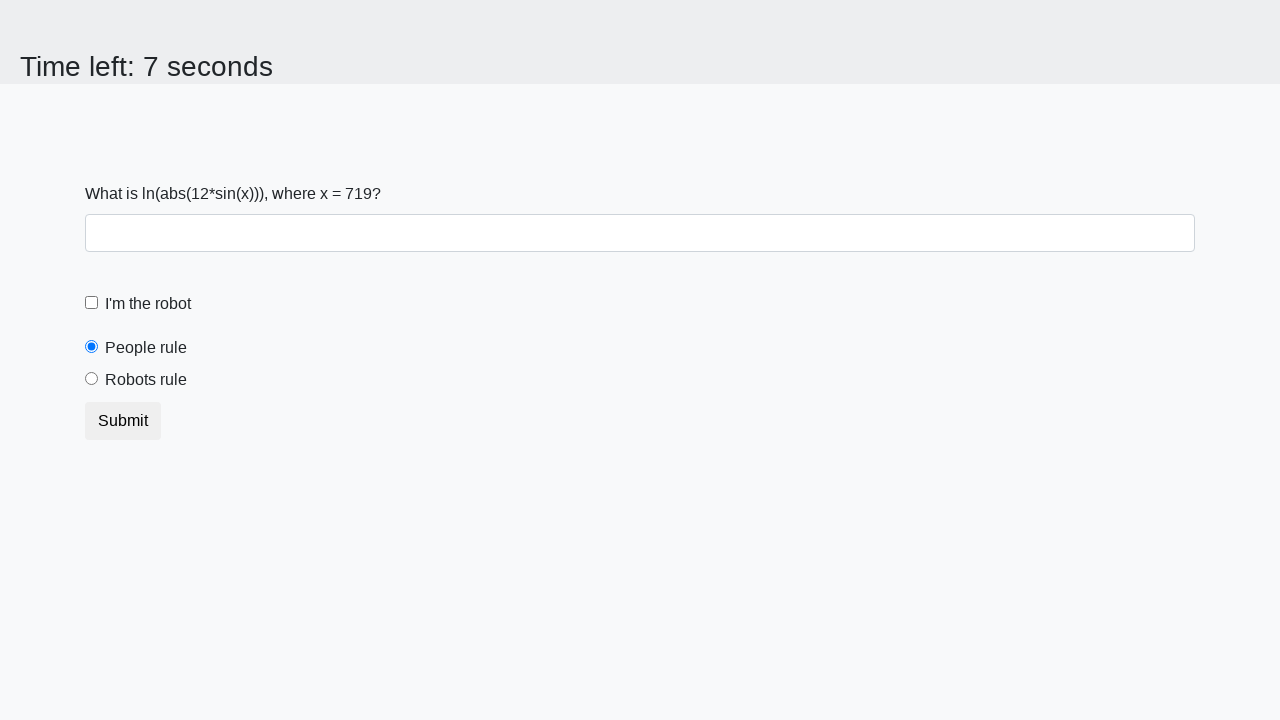

Read x value from page element #input_value
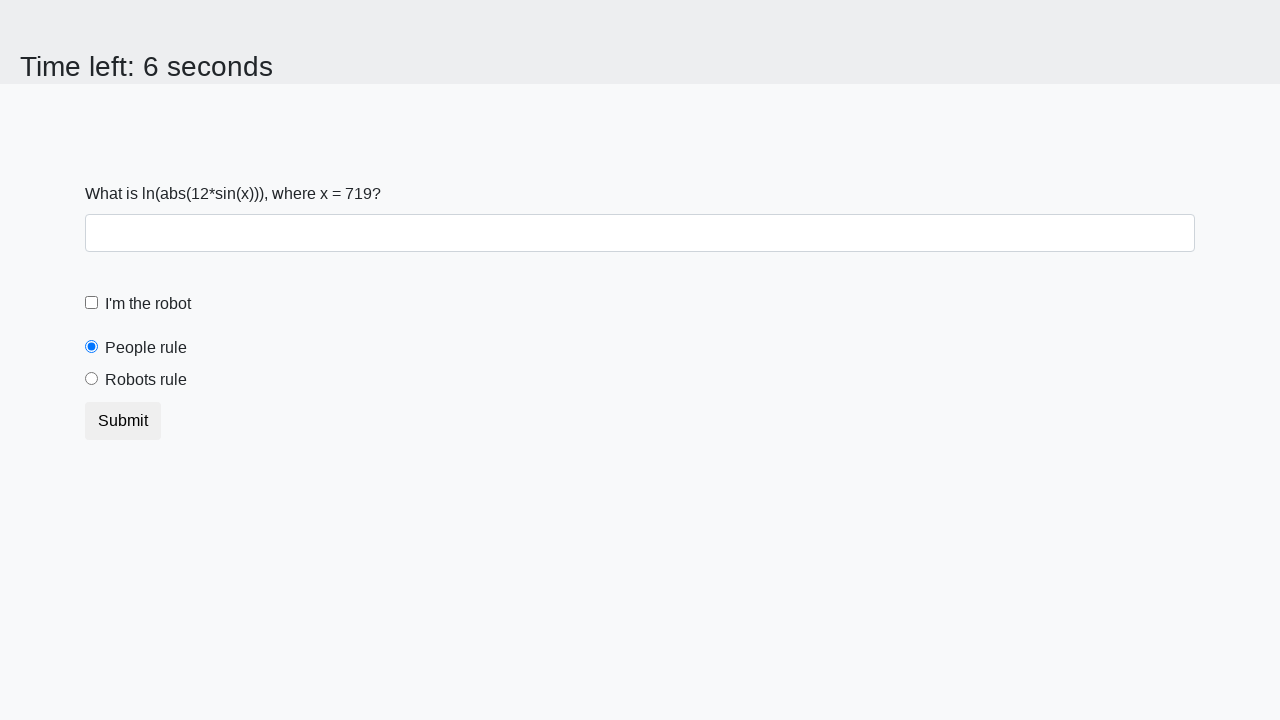

Calculated log(|12*sin(719)|) = 1.5983289646369394
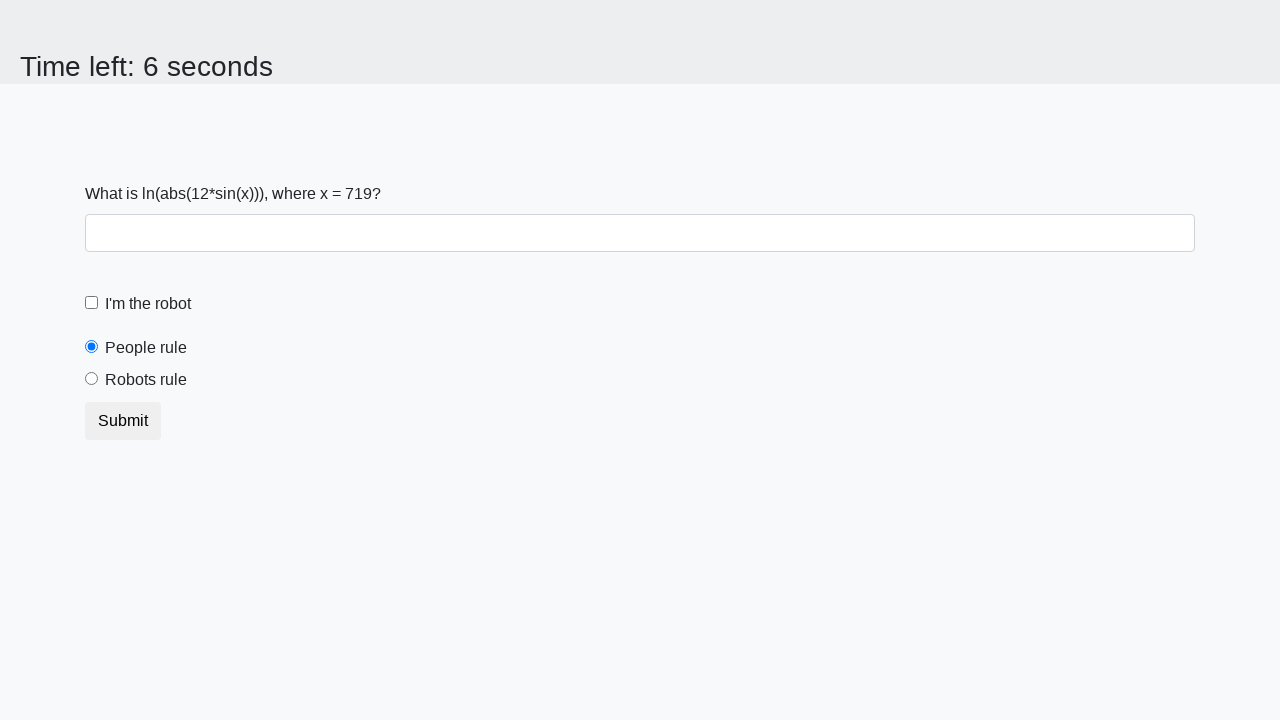

Entered calculated answer '1.5983289646369394' in answer field on #answer
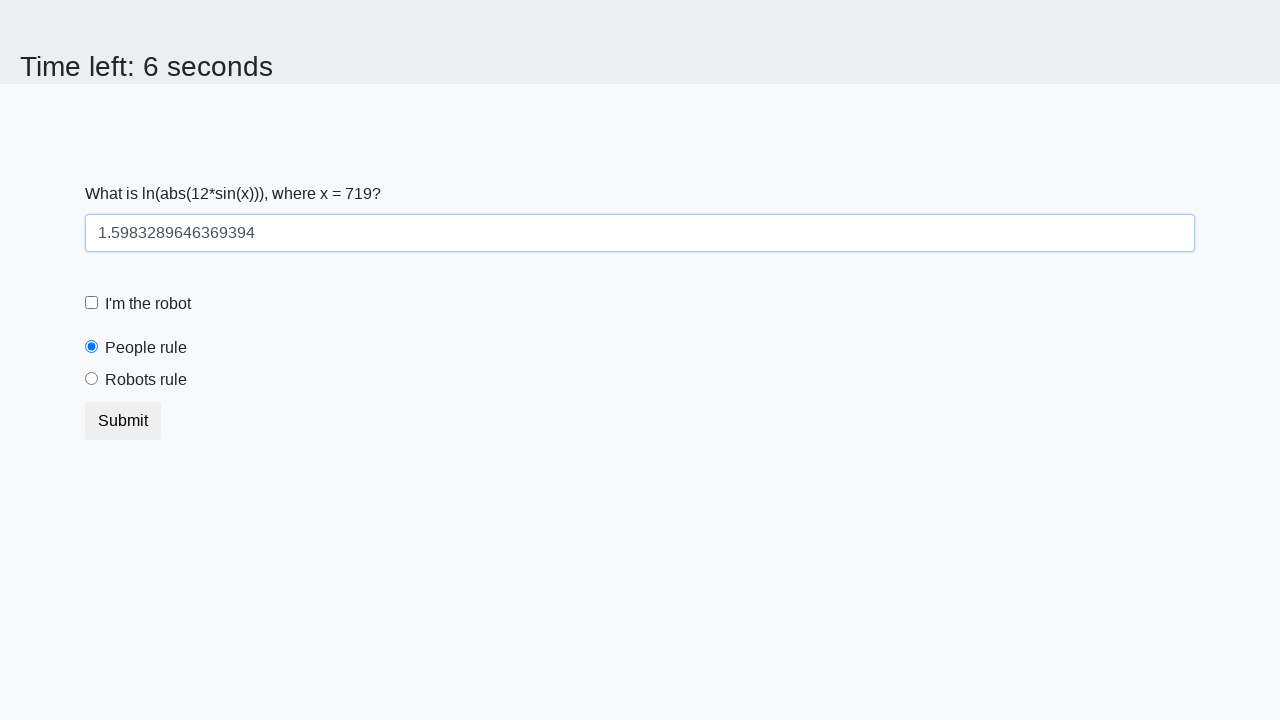

Checked the 'I'm the robot' checkbox at (92, 303) on #robotCheckbox
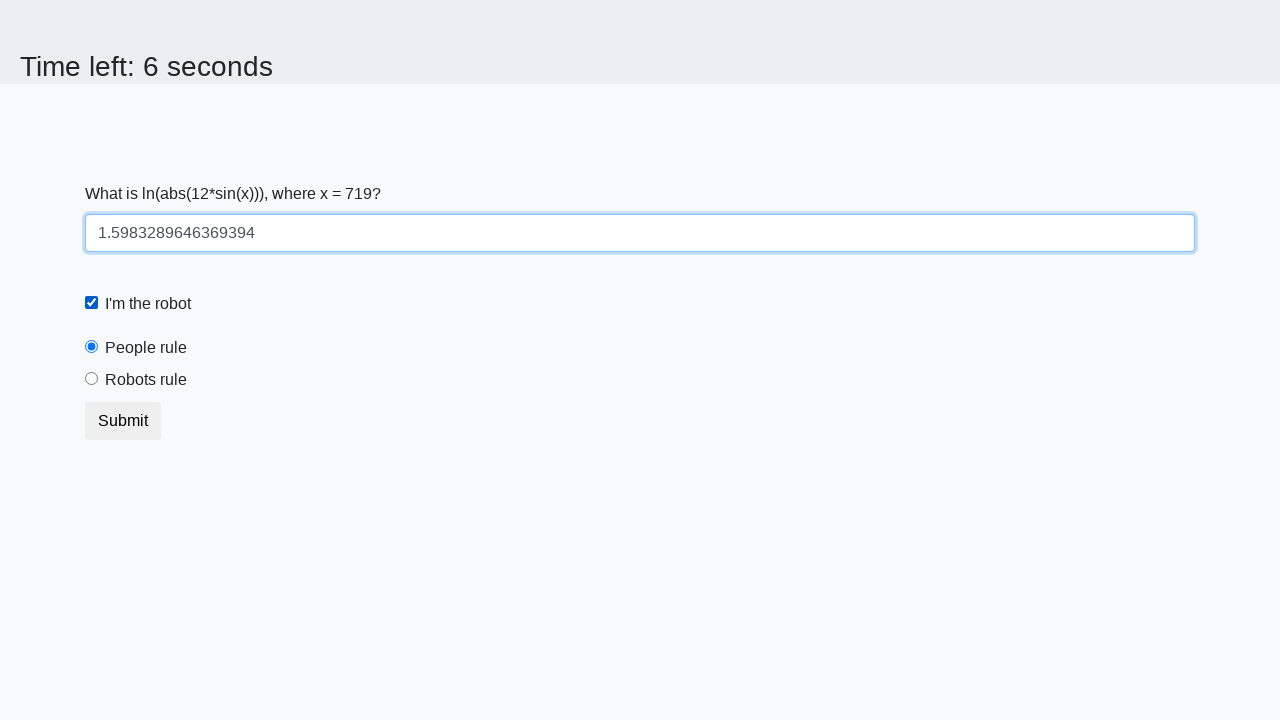

Selected the 'Robots rule!' radio button at (92, 379) on #robotsRule
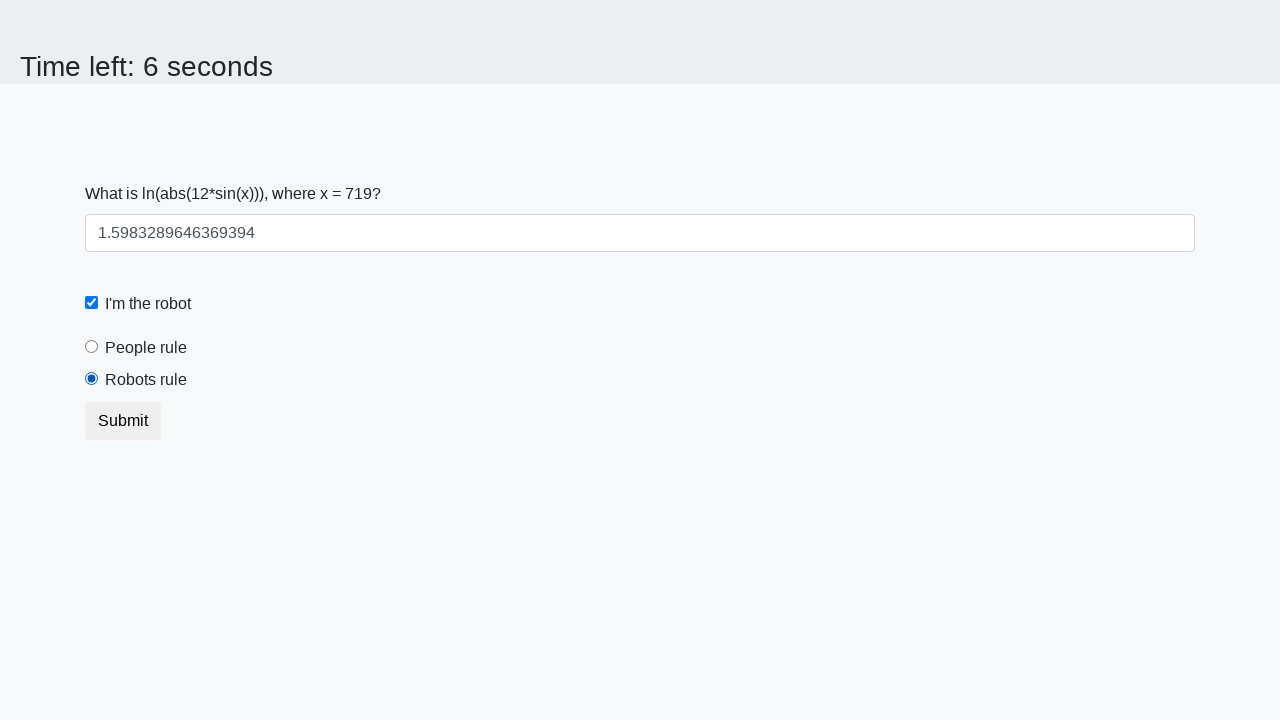

Clicked the Submit button at (123, 421) on button[type='submit']
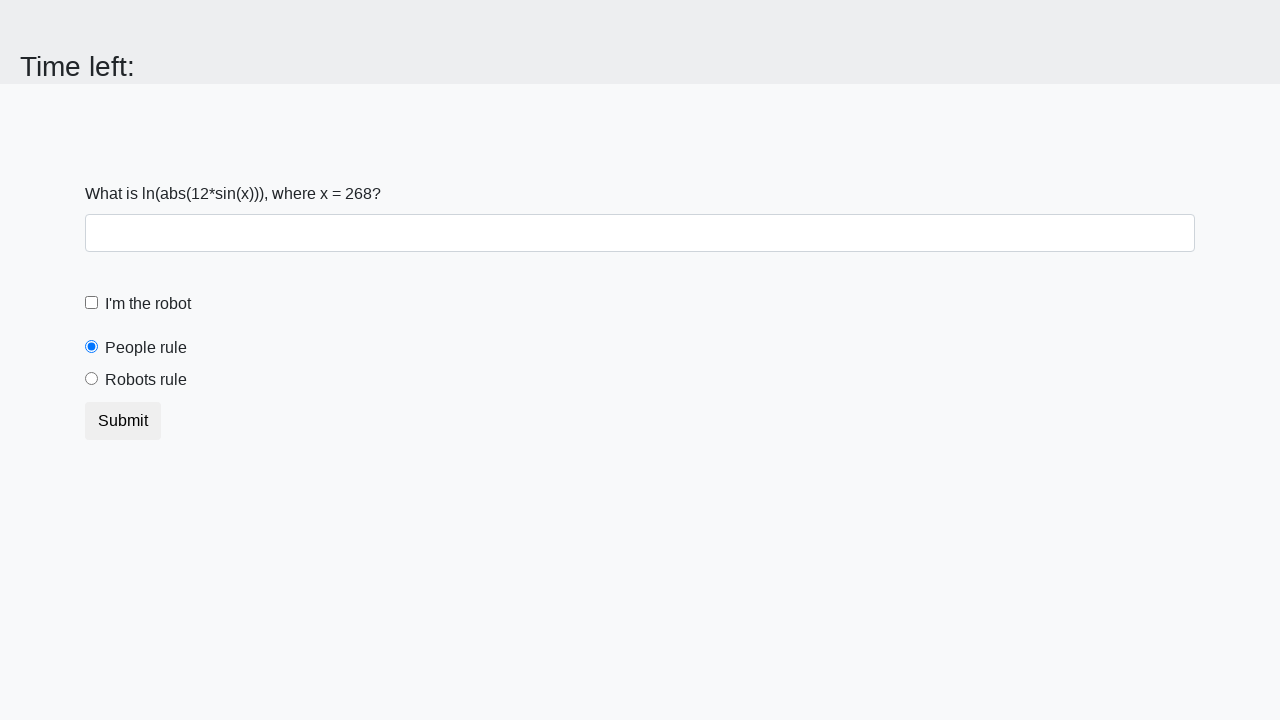

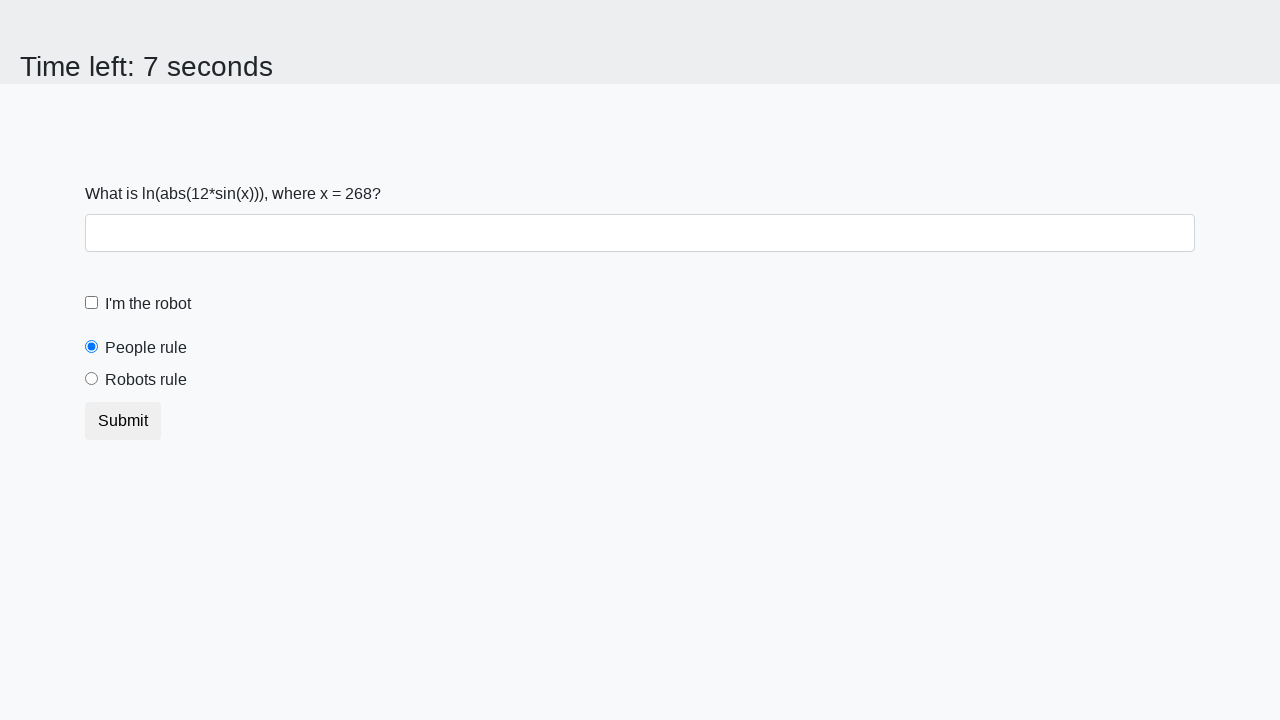